Tests the email subscription feature in the footer by scrolling to the footer, entering an email address, and verifying the success message appears

Starting URL: http://automationexercise.com

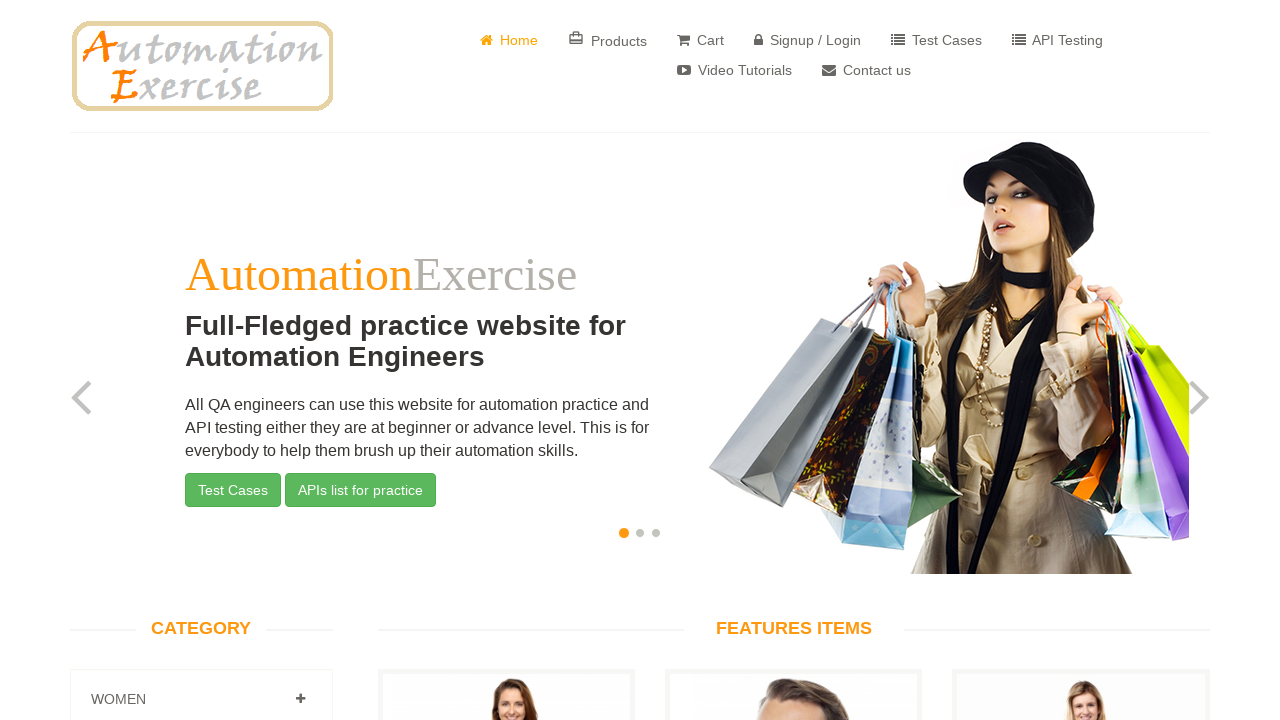

Home page body element loaded
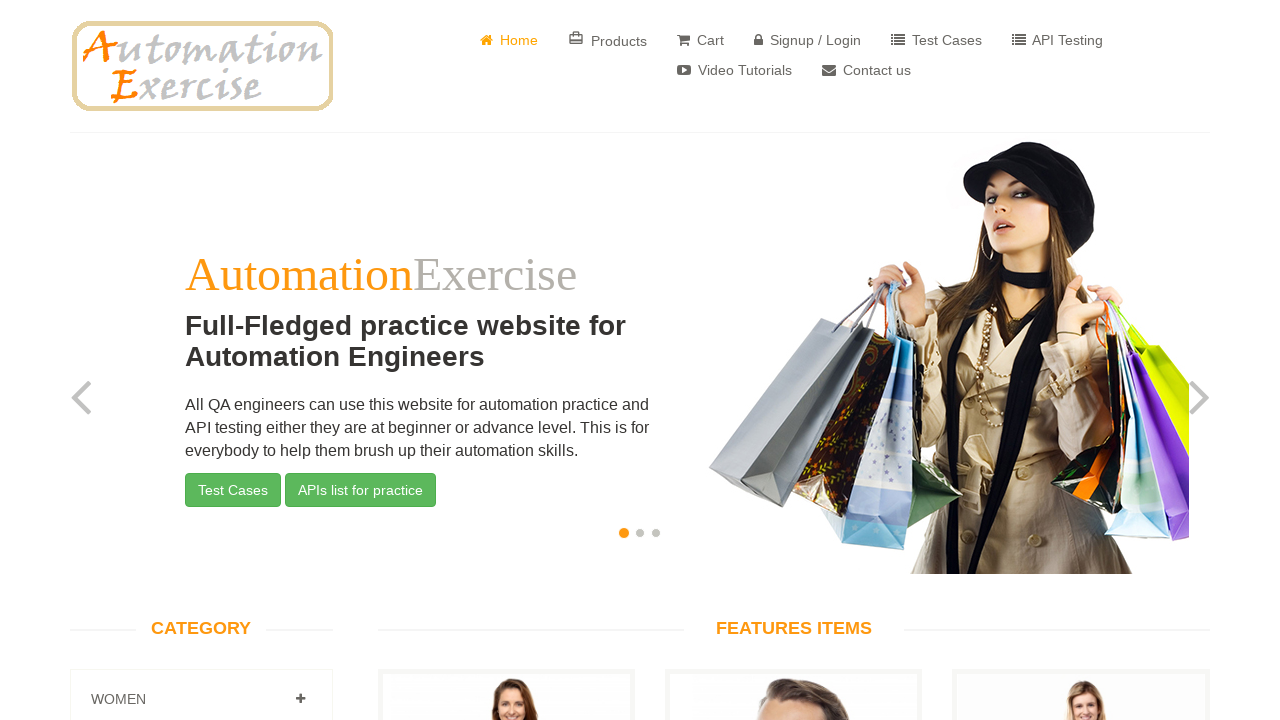

Scrolled to footer section
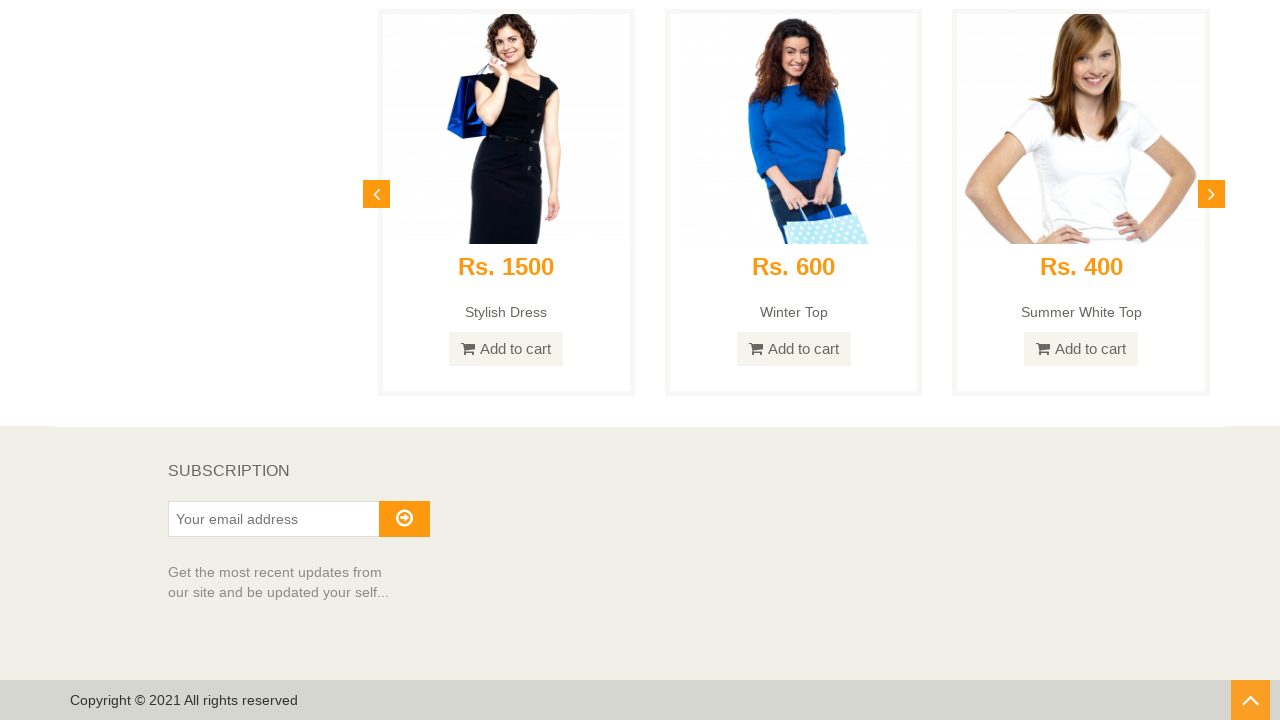

SUBSCRIPTION text is visible in footer
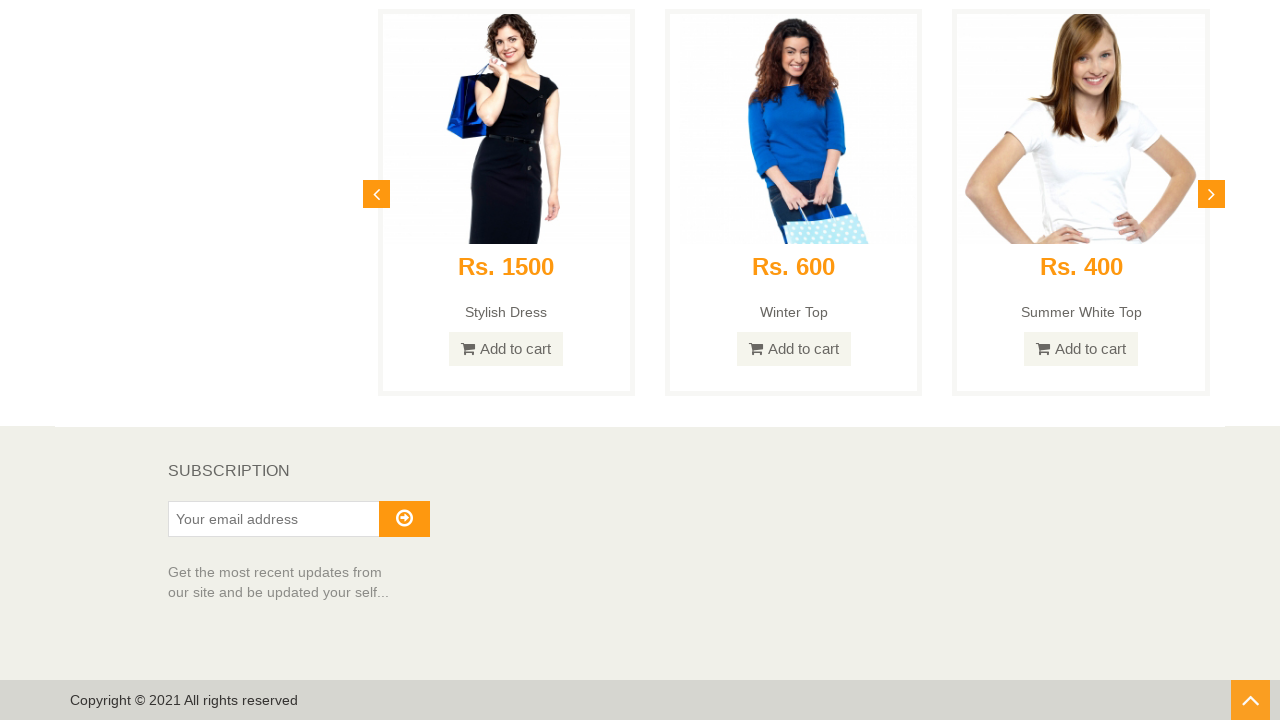

Entered email address 'subscriber_test847@example.com' in subscription field on input#susbscribe_email
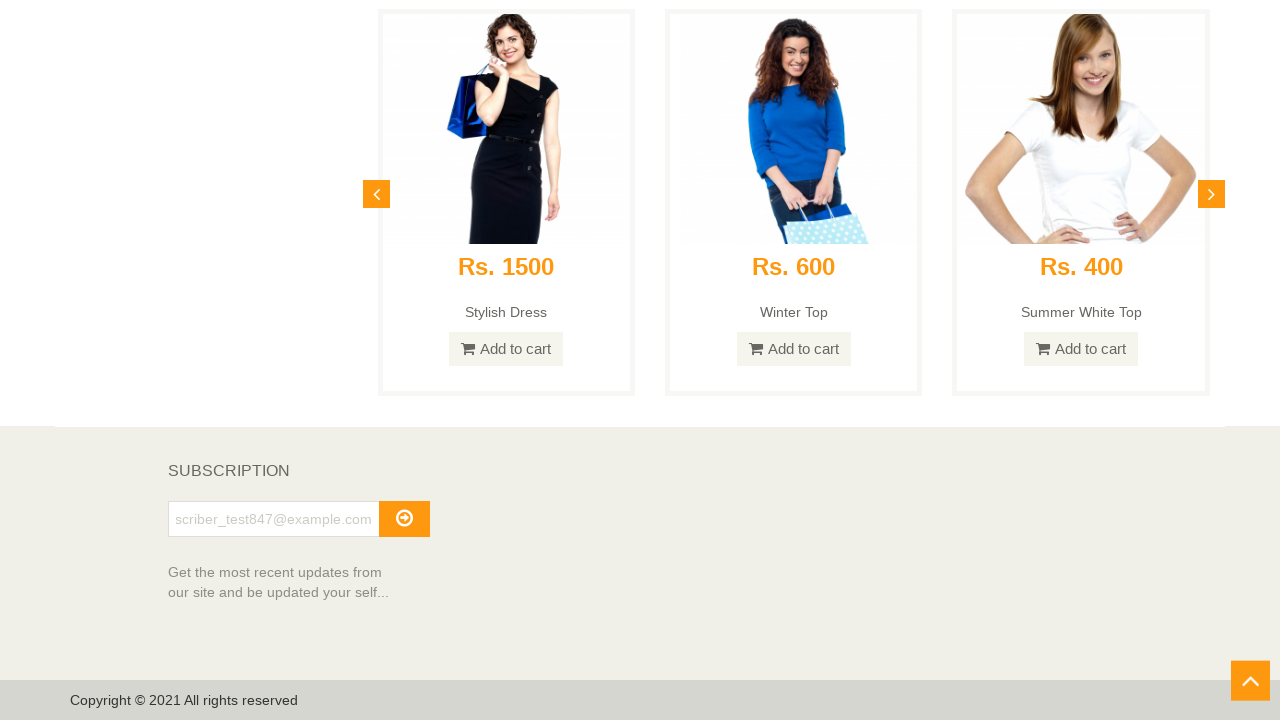

Clicked subscribe button at (404, 519) on button#subscribe
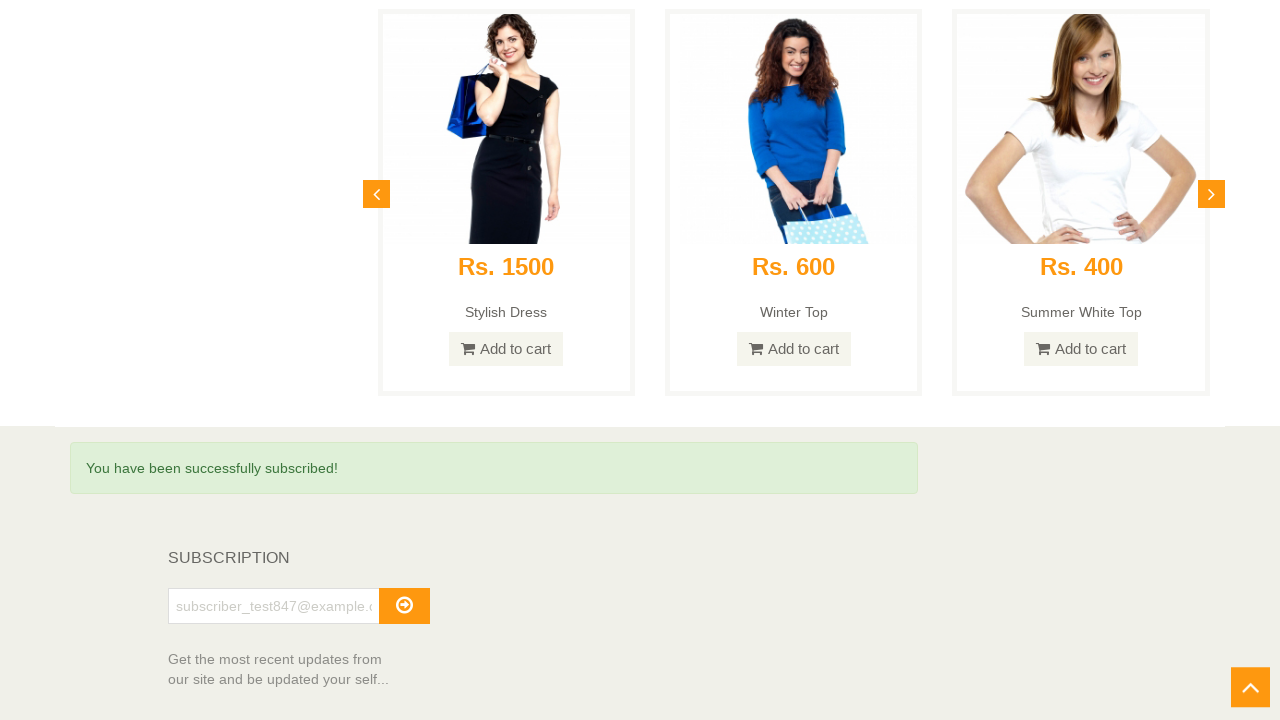

Success message 'You have been successfully subscribed!' appeared
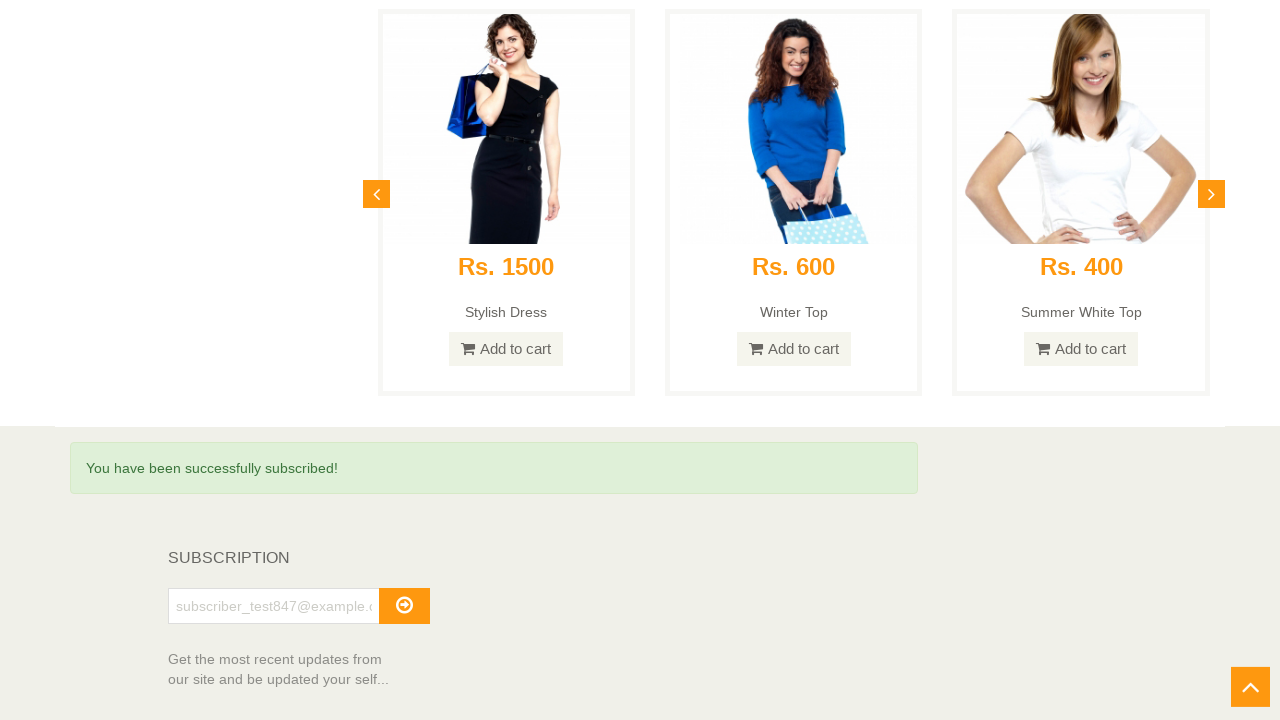

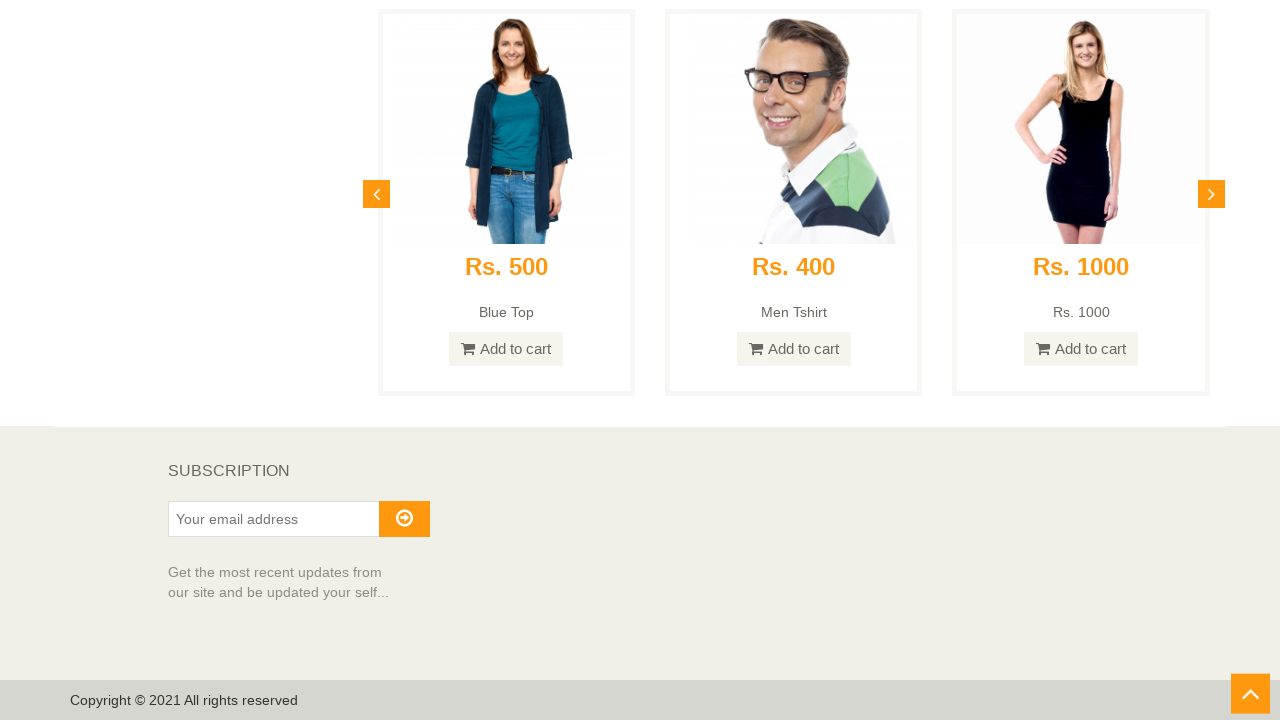